Tests different button click interactions including double-click, right-click, and regular click on a demo page

Starting URL: https://demoqa.com/buttons

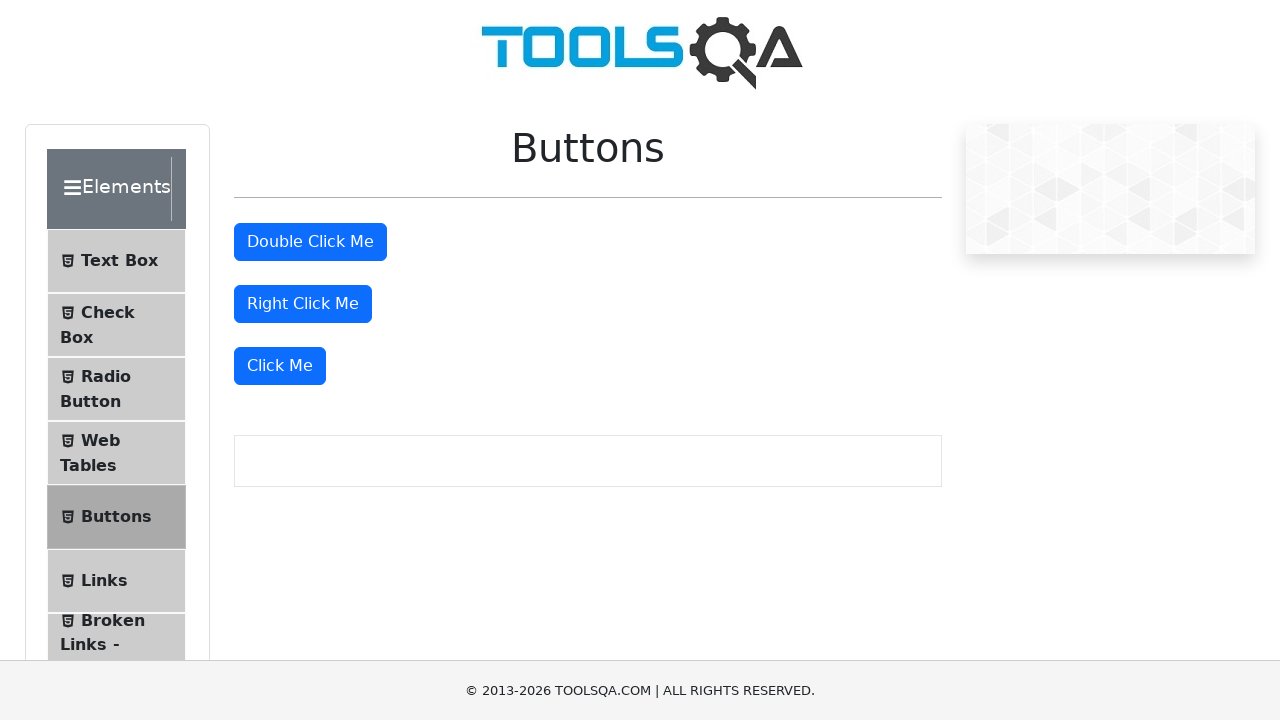

Double-clicked the double-click button at (310, 242) on #doubleClickBtn
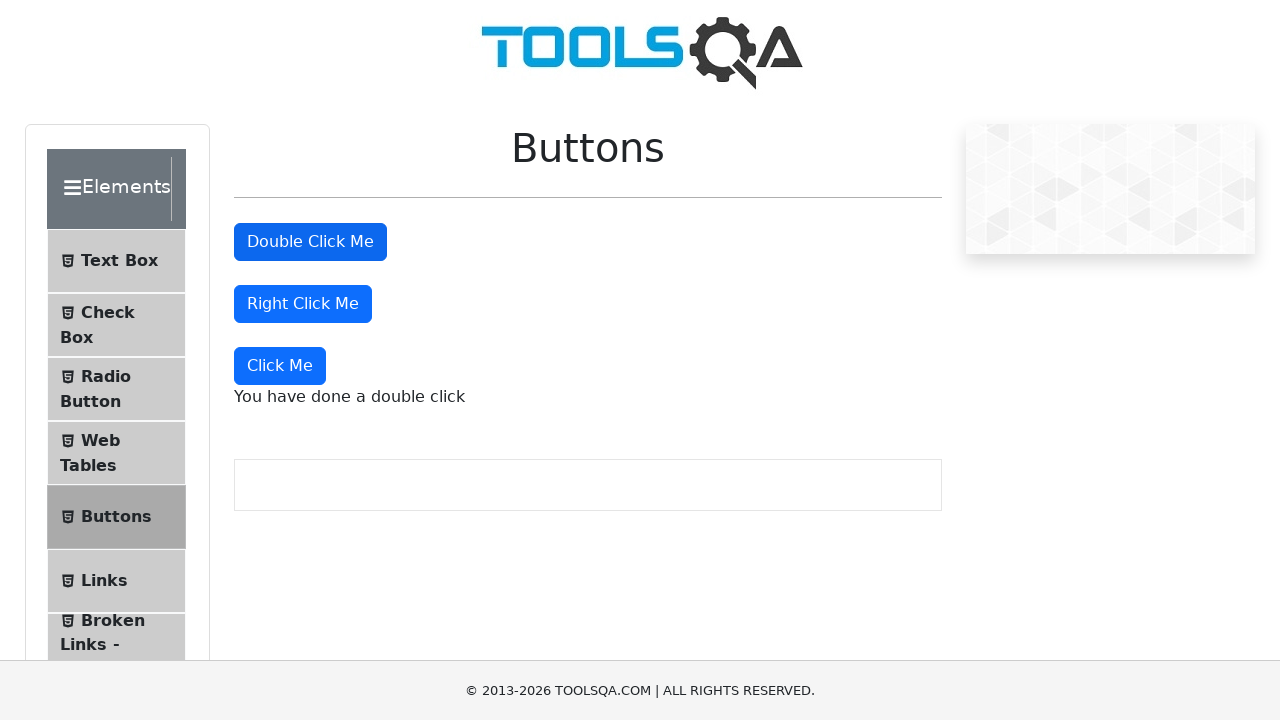

Double-click message appeared
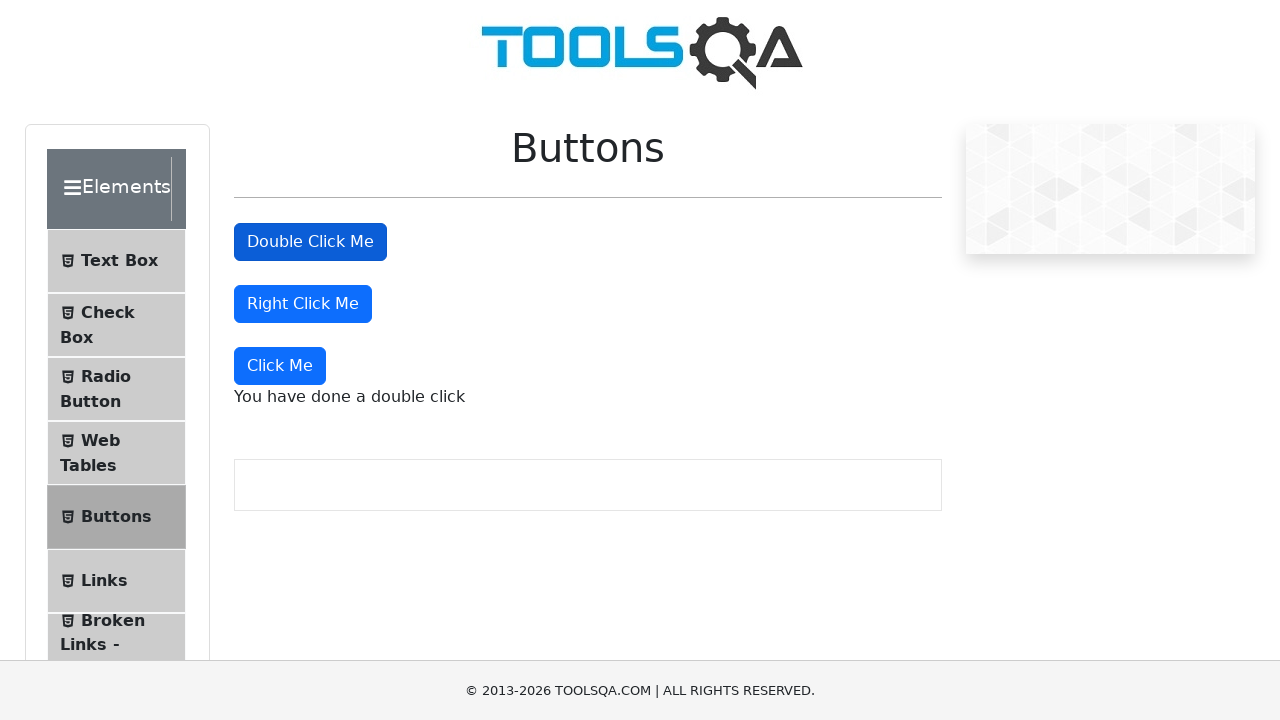

Right-clicked the right-click button at (303, 304) on #rightClickBtn
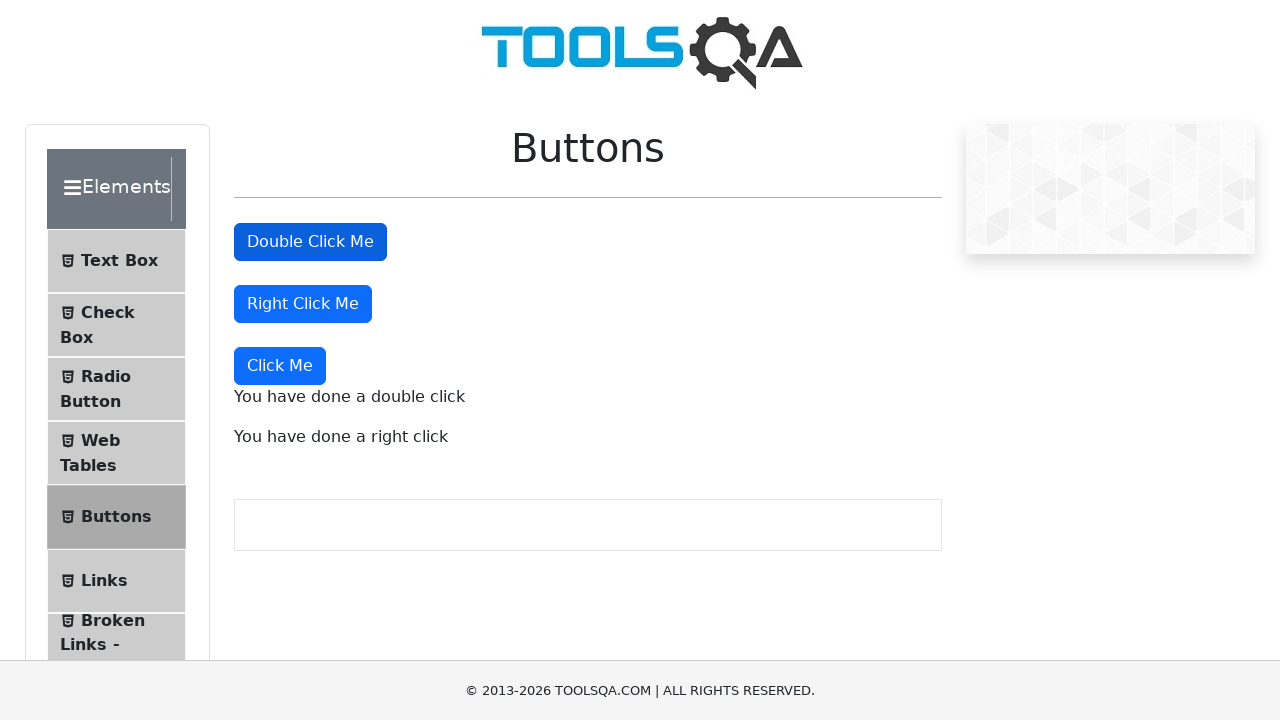

Right-click message appeared
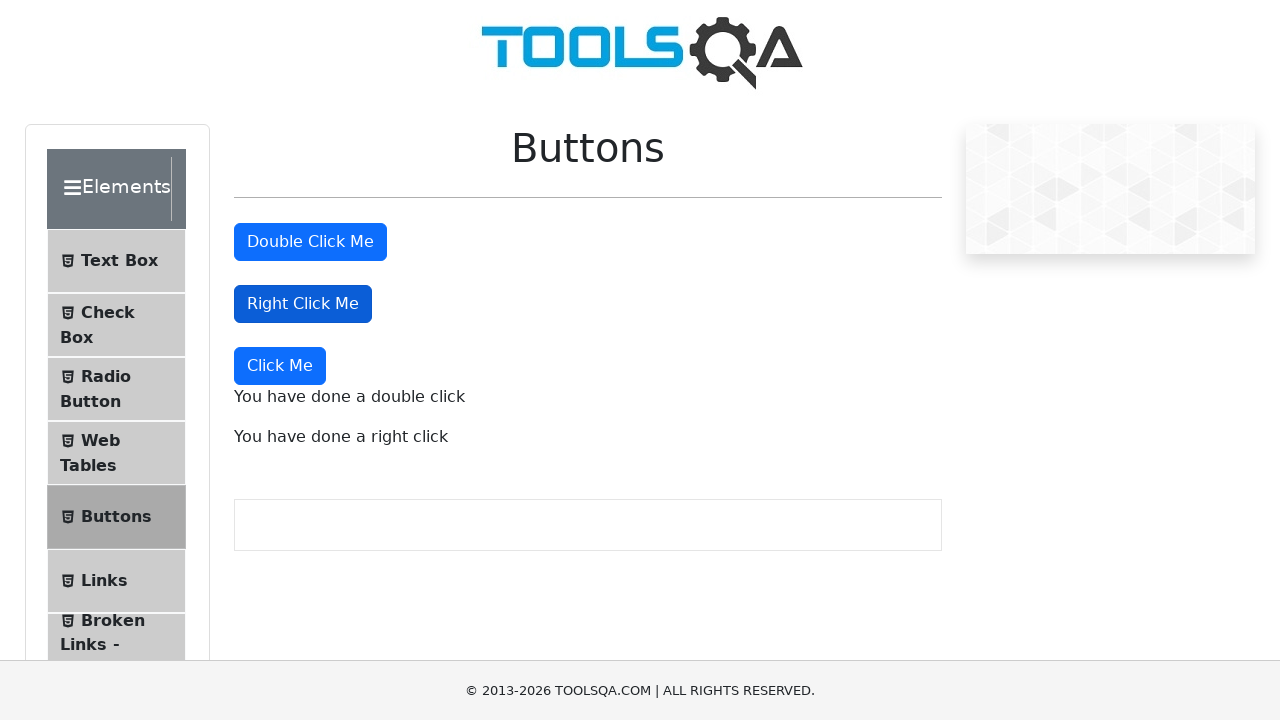

Clicked the dynamic 'Click Me' button at (280, 366) on xpath=//div/button[starts-with(text(), 'Click Me')]
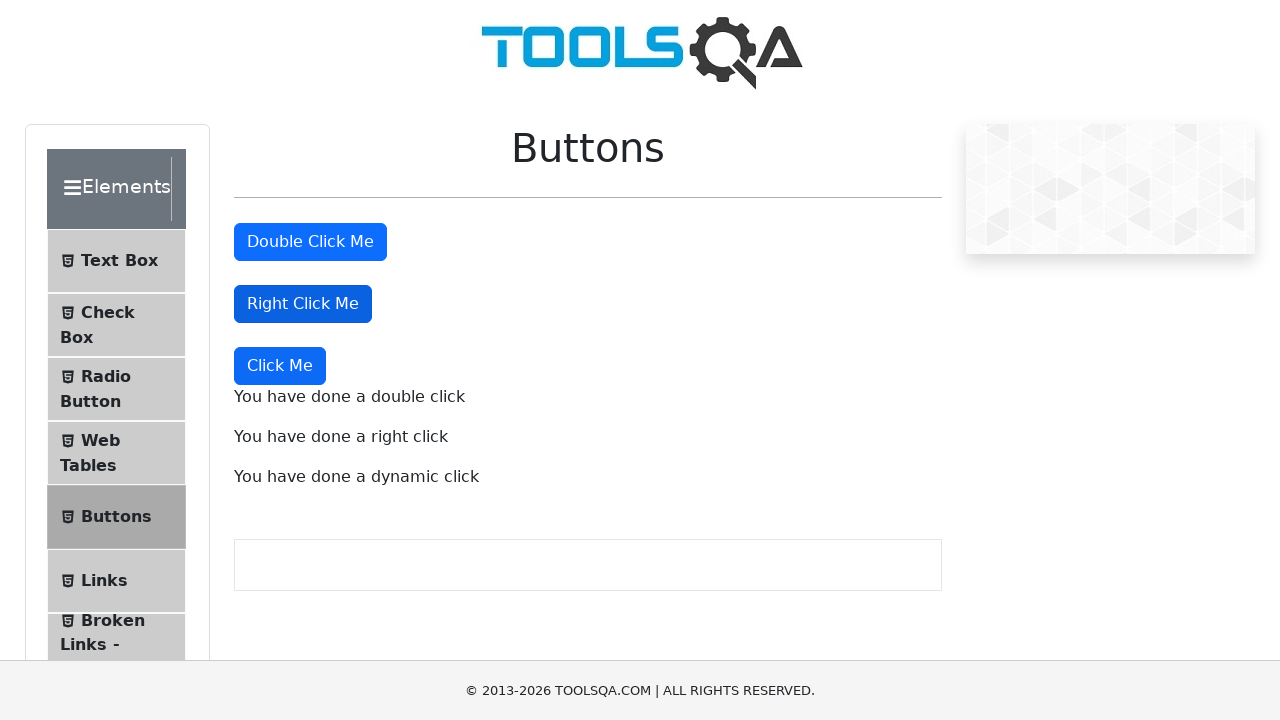

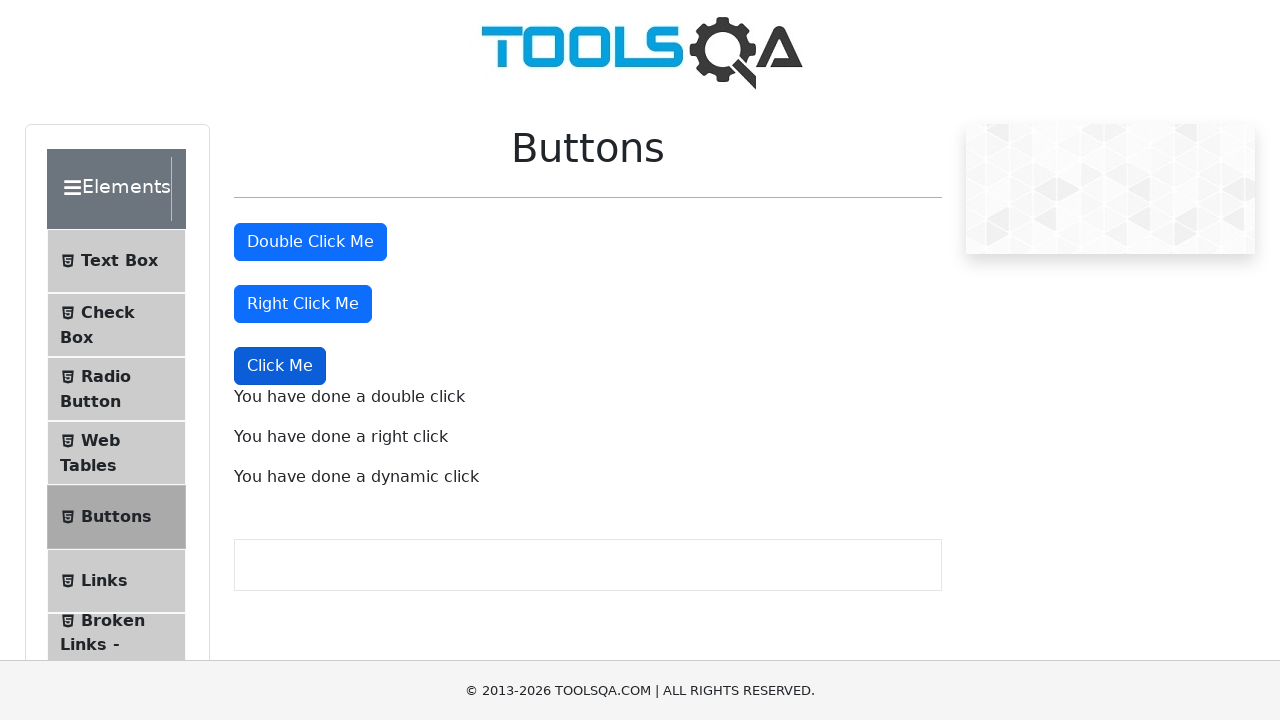